Tests clearing completed todos after toggling some items as completed

Starting URL: https://todomvc.com/examples/react/dist/

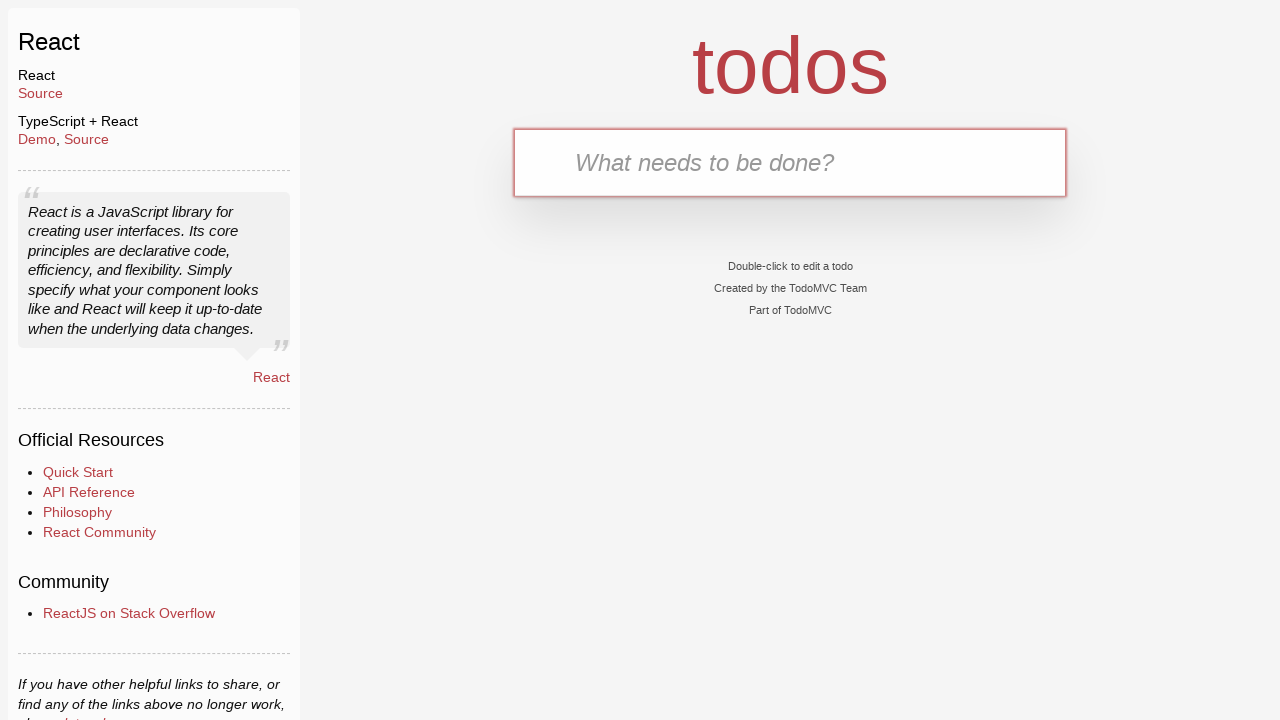

Waited for new todo input field to be visible
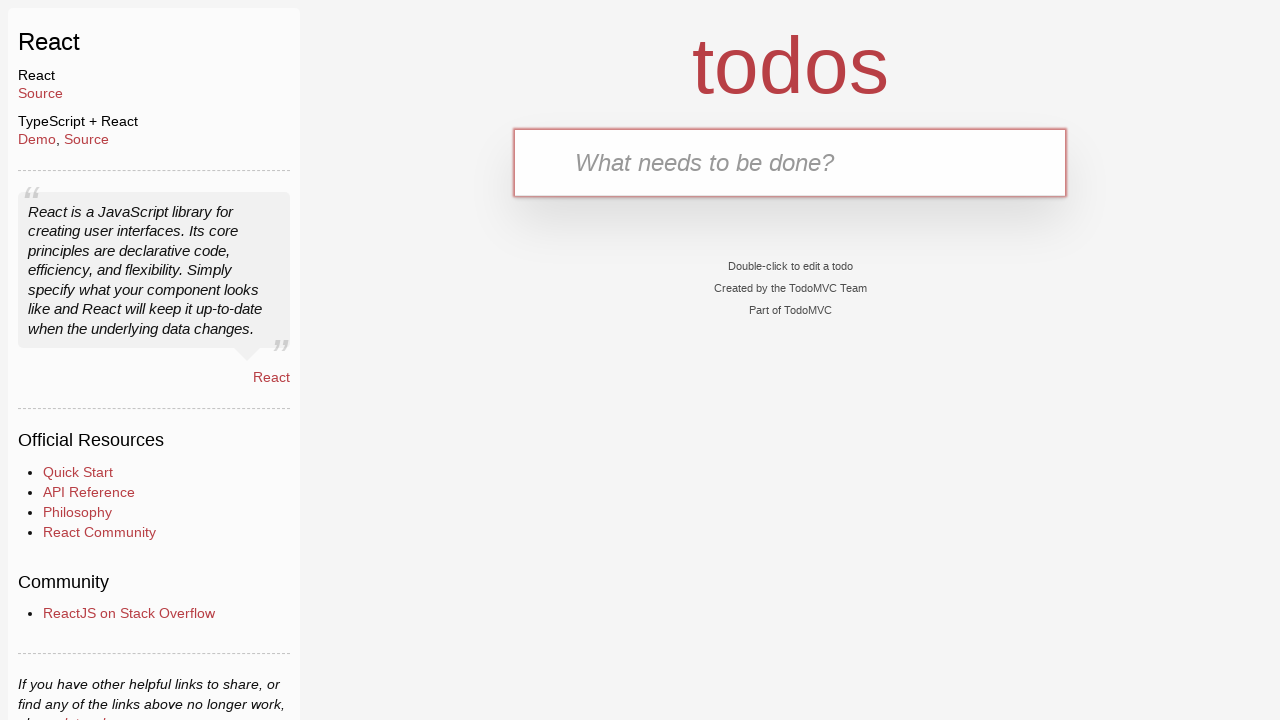

Filled new todo input with 'ToDo0' on input.new-todo
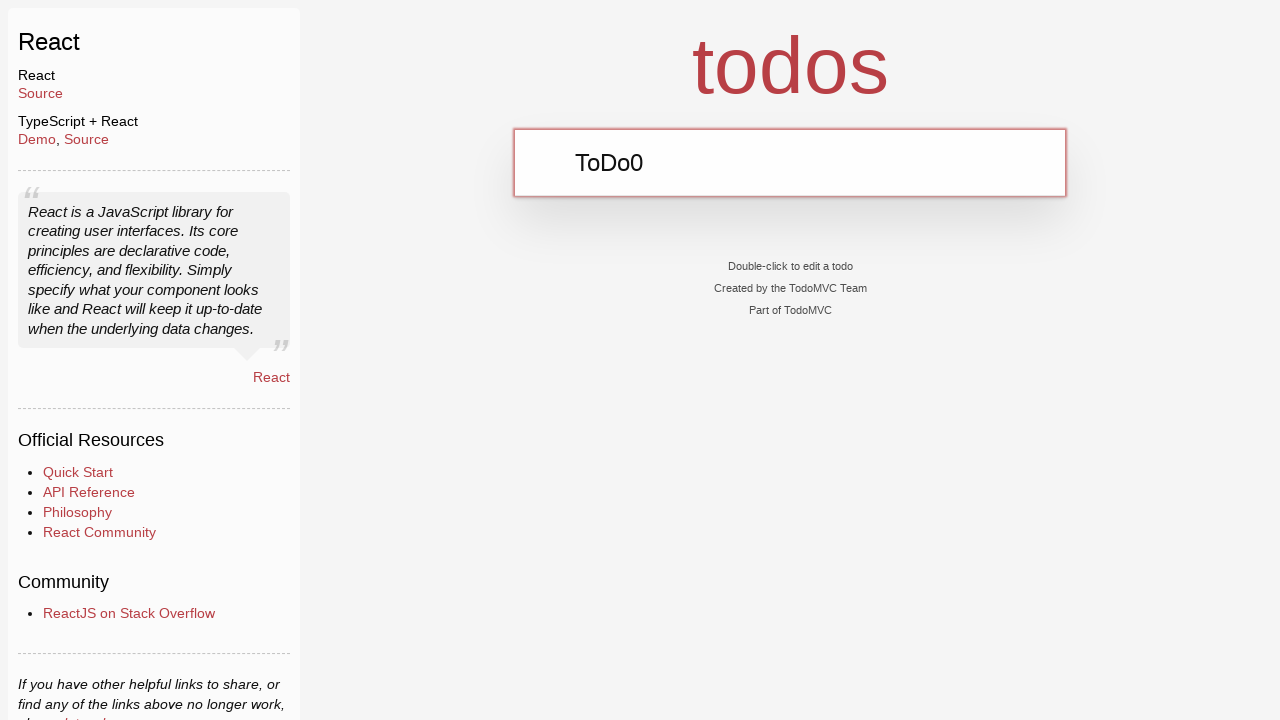

Pressed Enter to create 'ToDo0' on input.new-todo
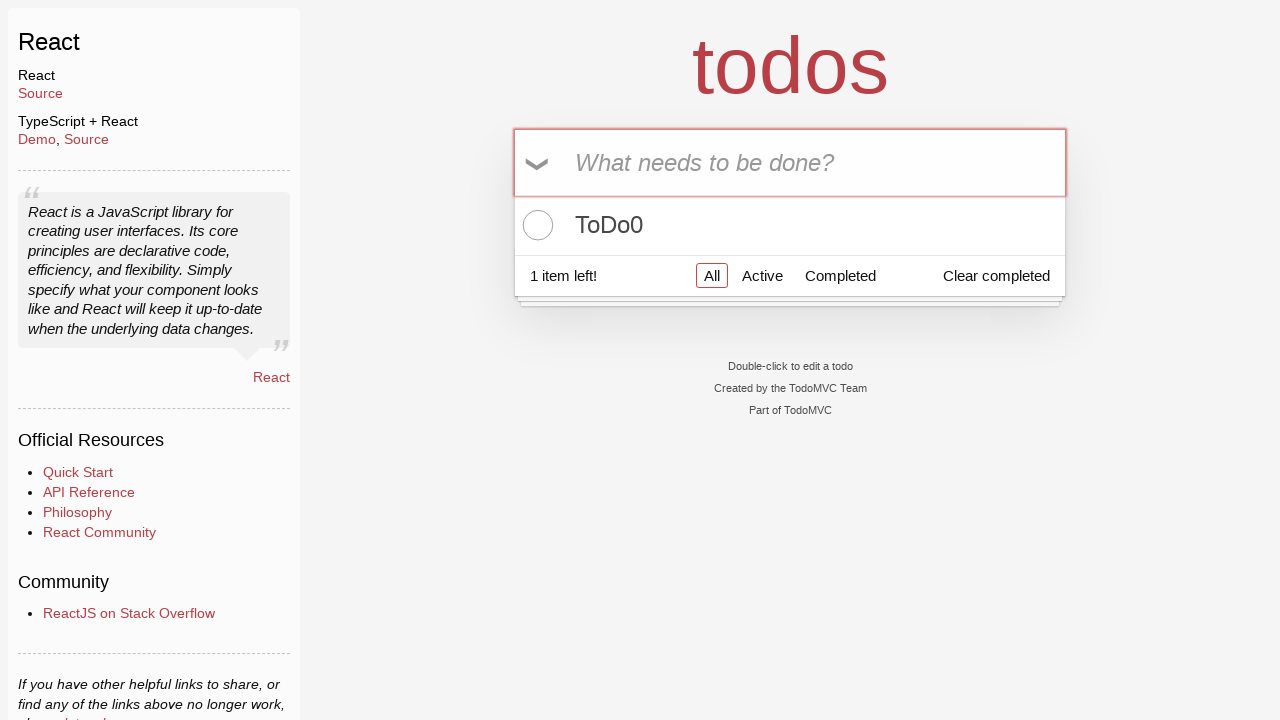

Filled new todo input with 'ToDo1' on input.new-todo
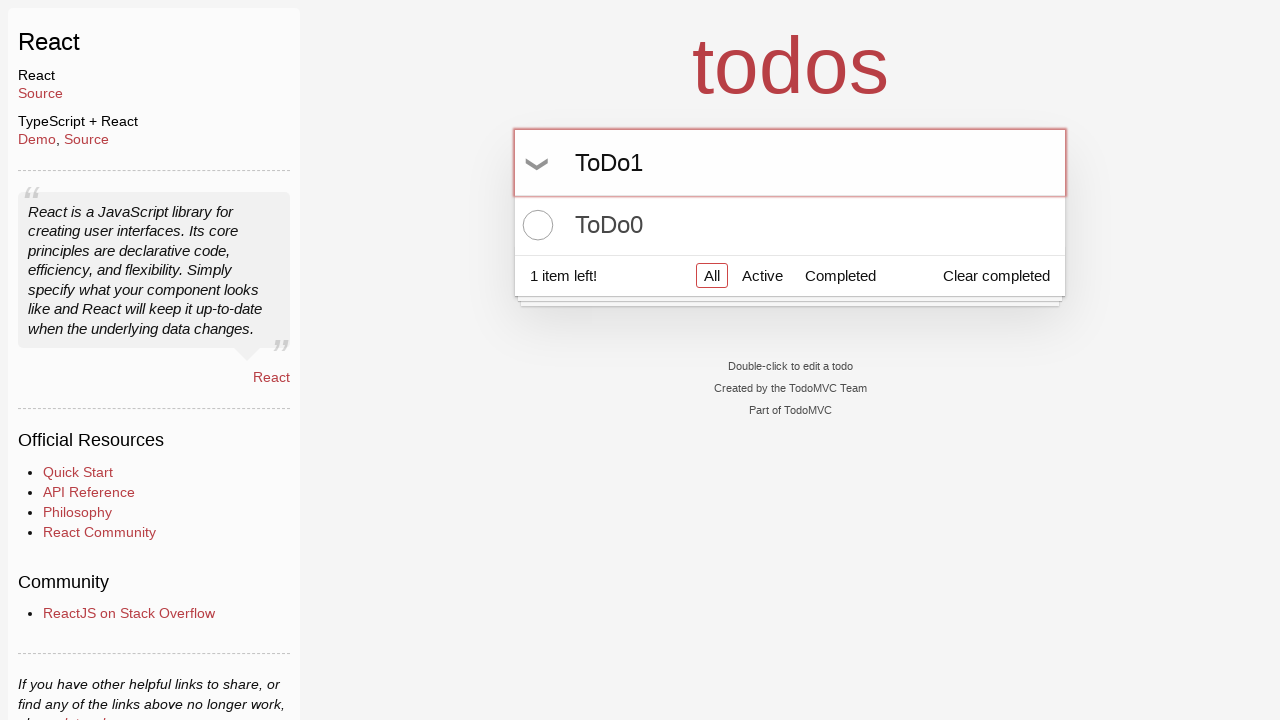

Pressed Enter to create 'ToDo1' on input.new-todo
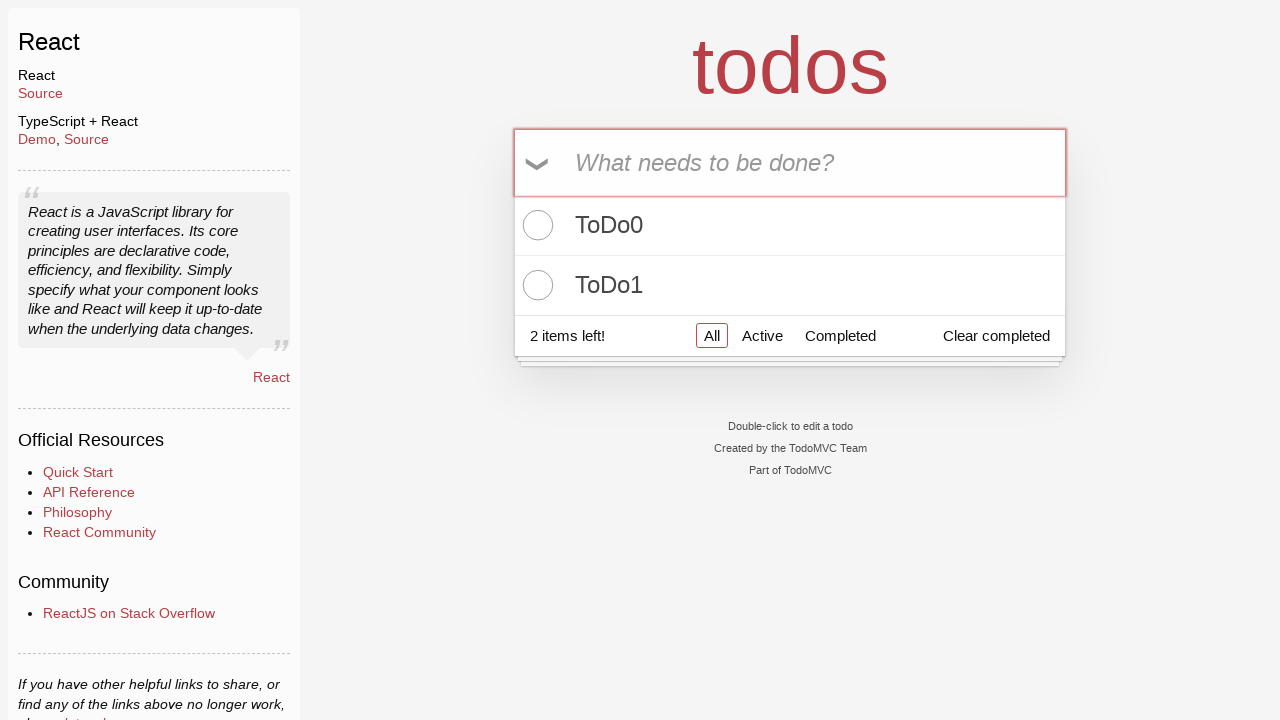

Filled new todo input with 'ToDo2' on input.new-todo
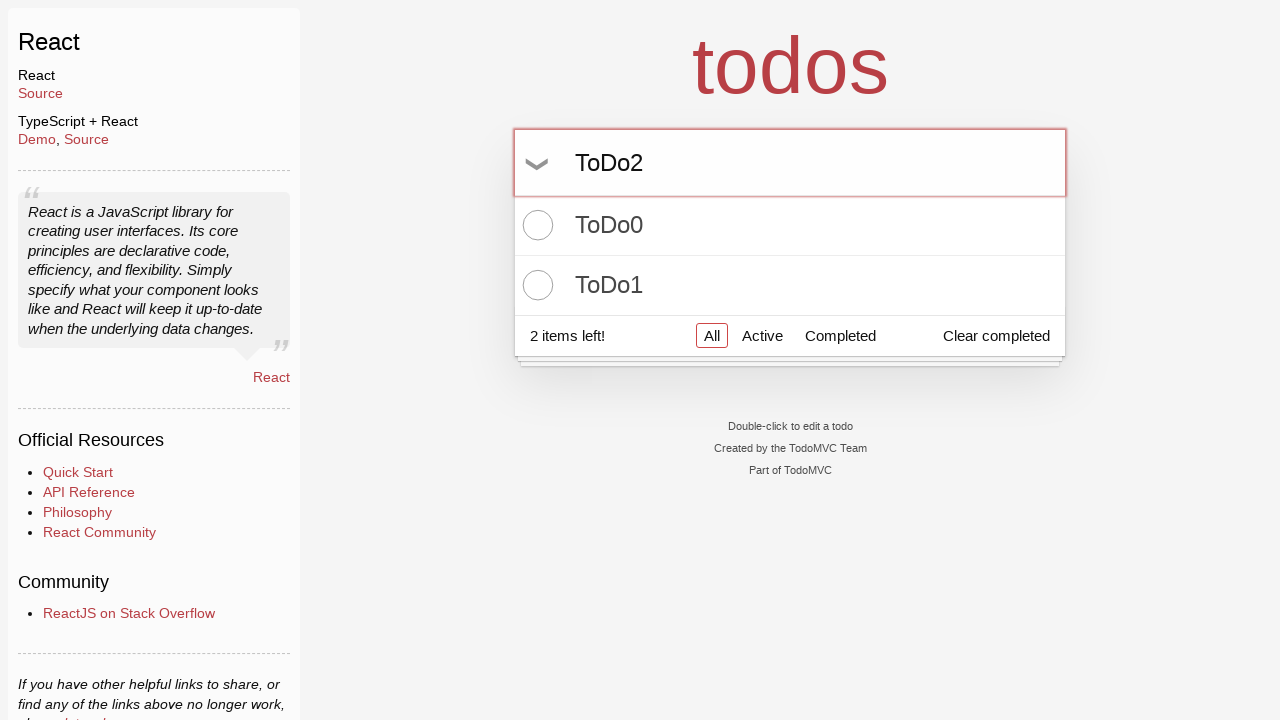

Pressed Enter to create 'ToDo2' on input.new-todo
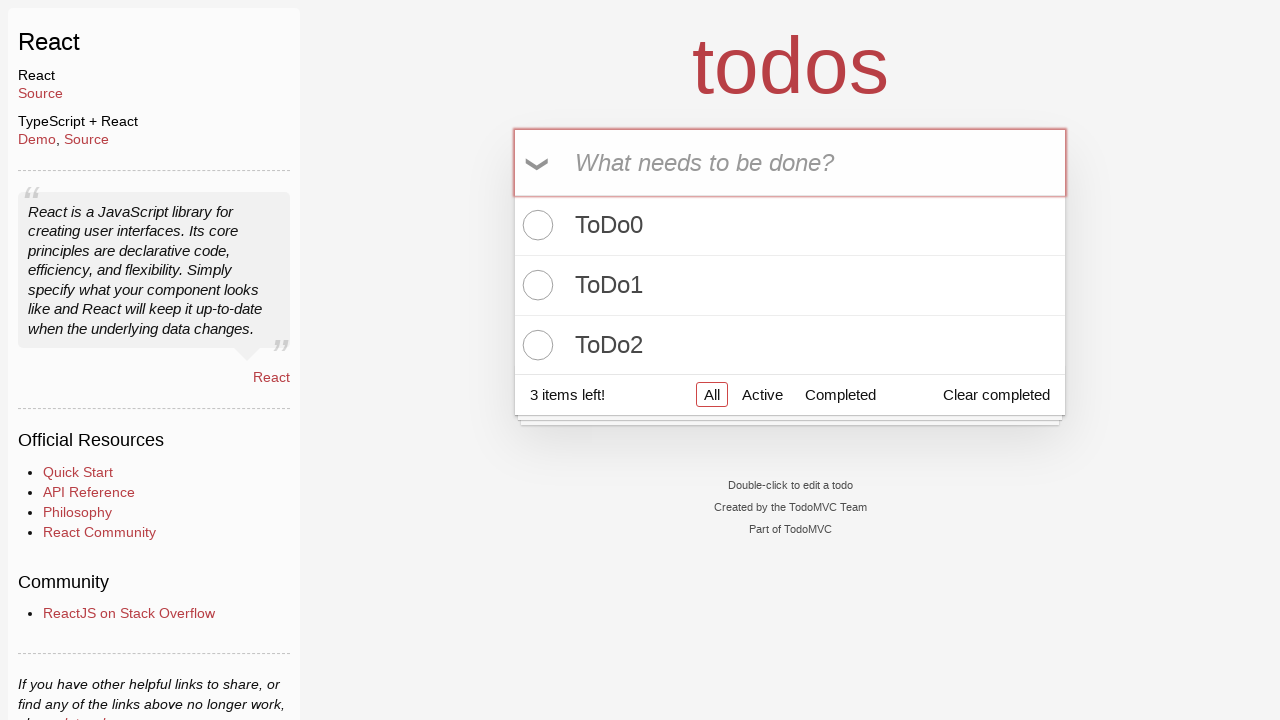

Filled new todo input with 'ToDo3' on input.new-todo
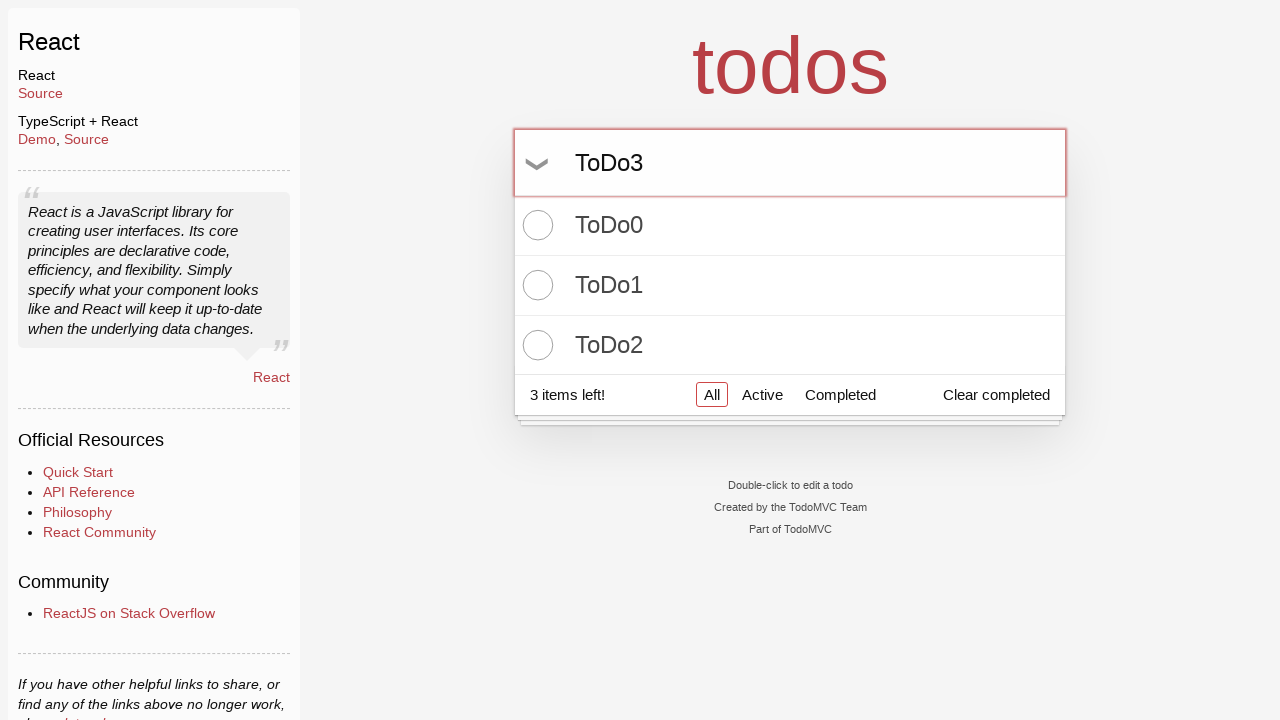

Pressed Enter to create 'ToDo3' on input.new-todo
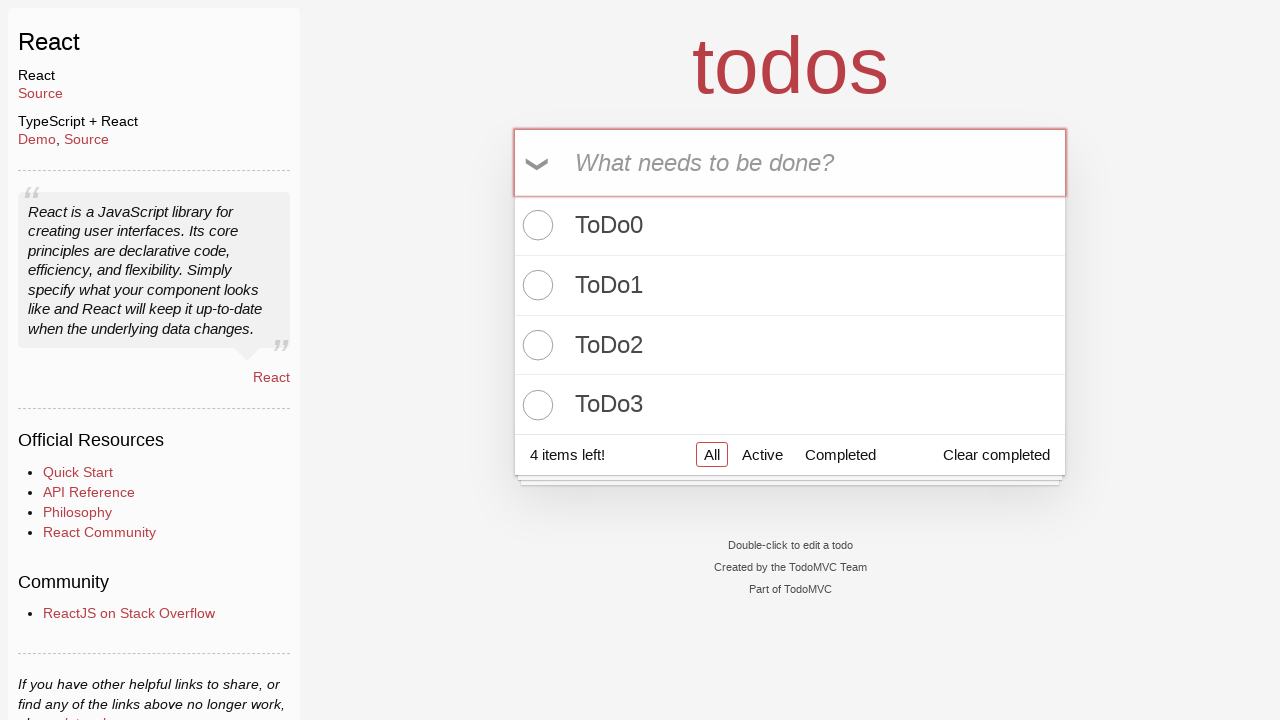

Filled new todo input with 'ToDo4' on input.new-todo
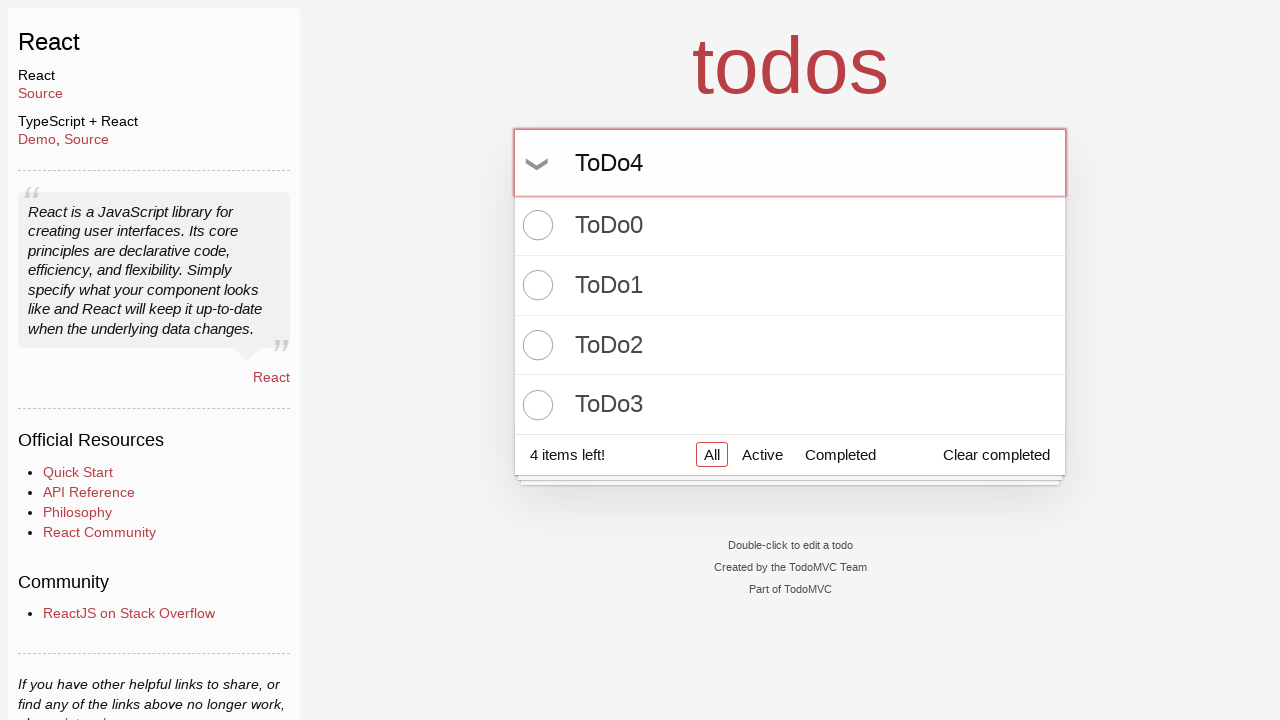

Pressed Enter to create 'ToDo4' on input.new-todo
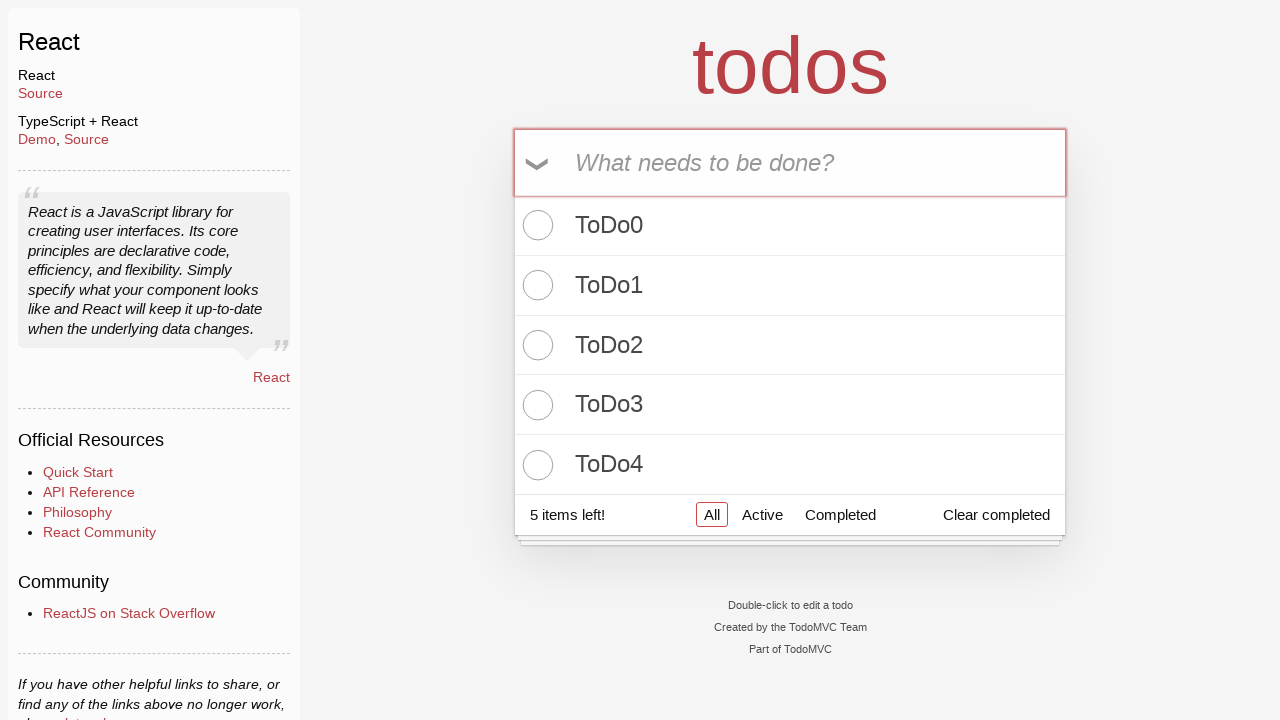

Filled new todo input with 'ToDo5' on input.new-todo
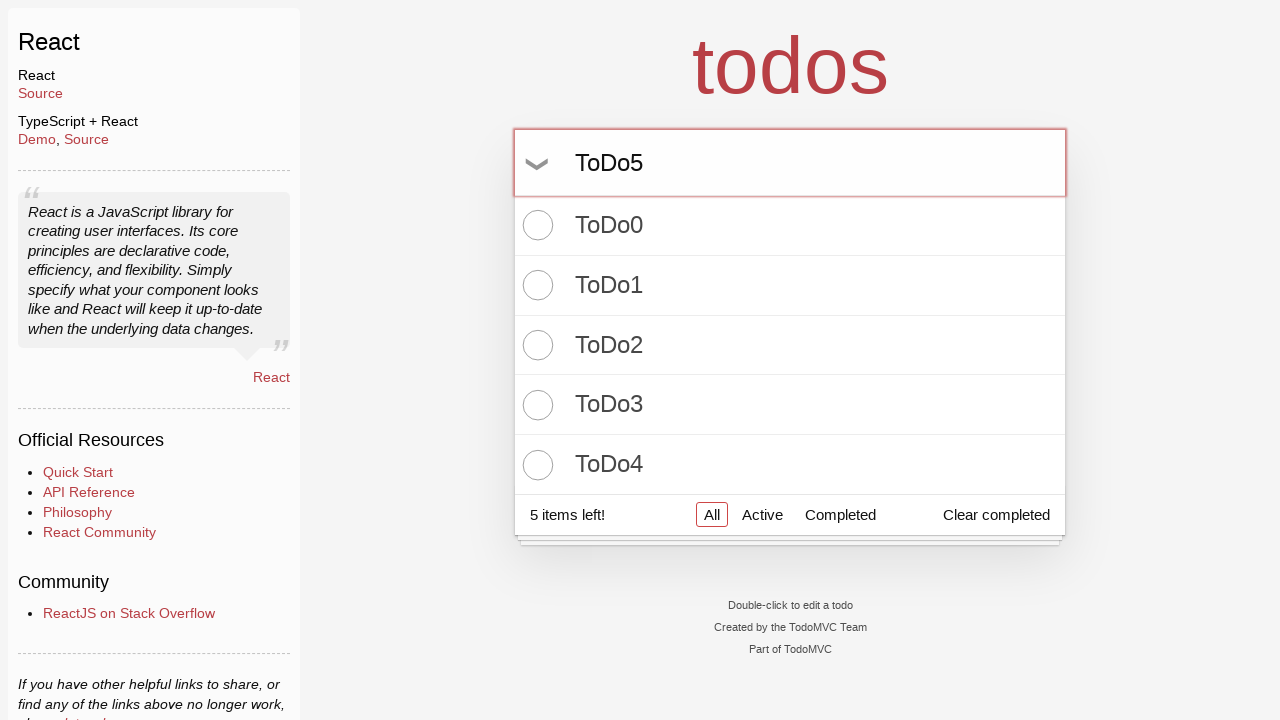

Pressed Enter to create 'ToDo5' on input.new-todo
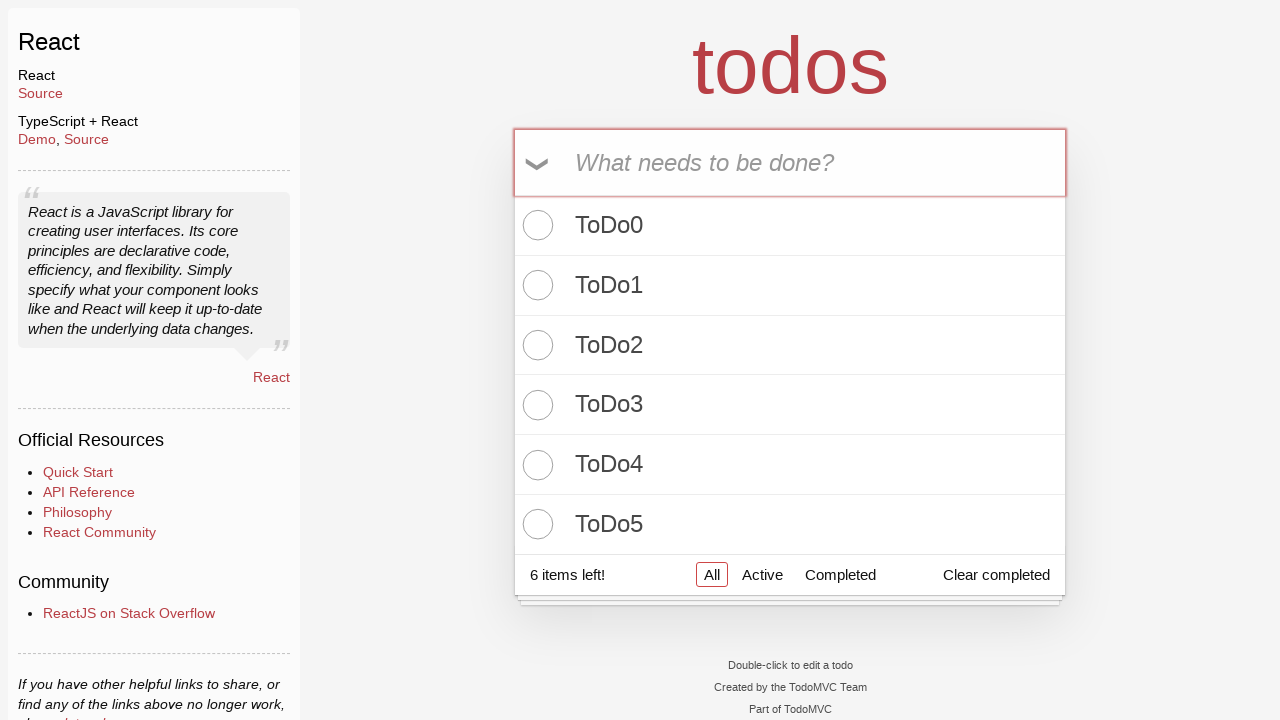

Filled new todo input with 'ToDo6' on input.new-todo
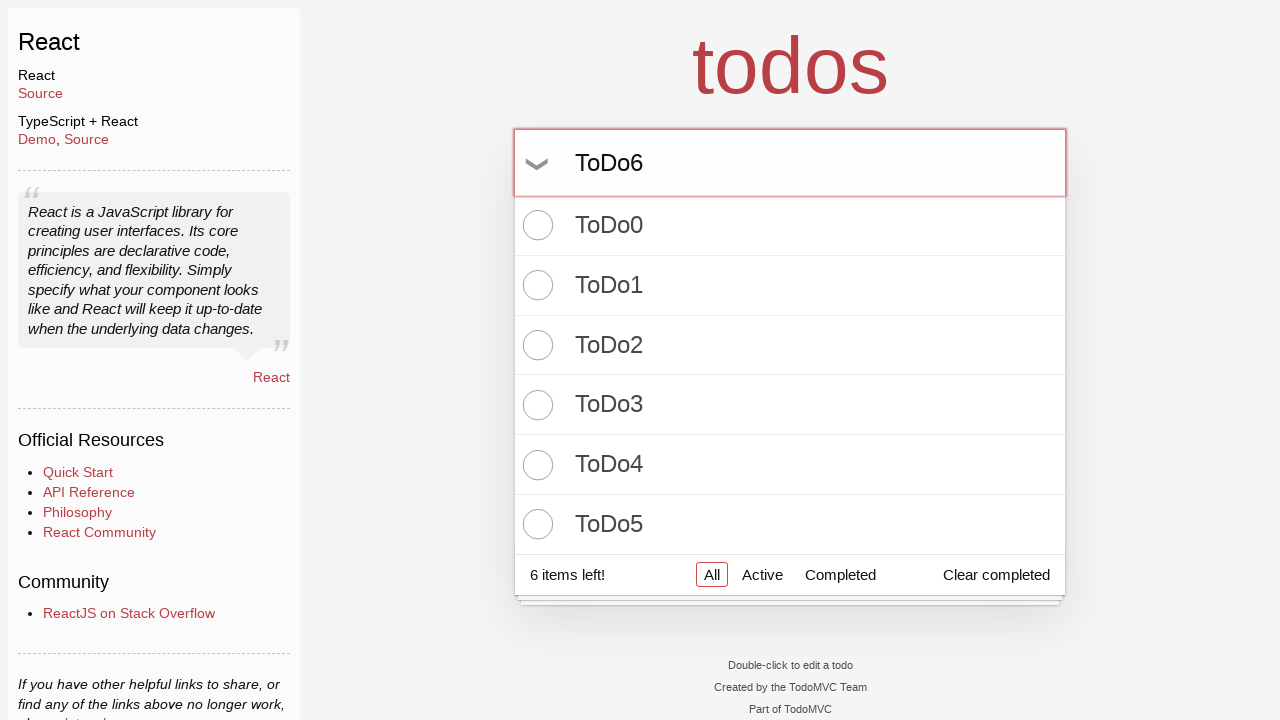

Pressed Enter to create 'ToDo6' on input.new-todo
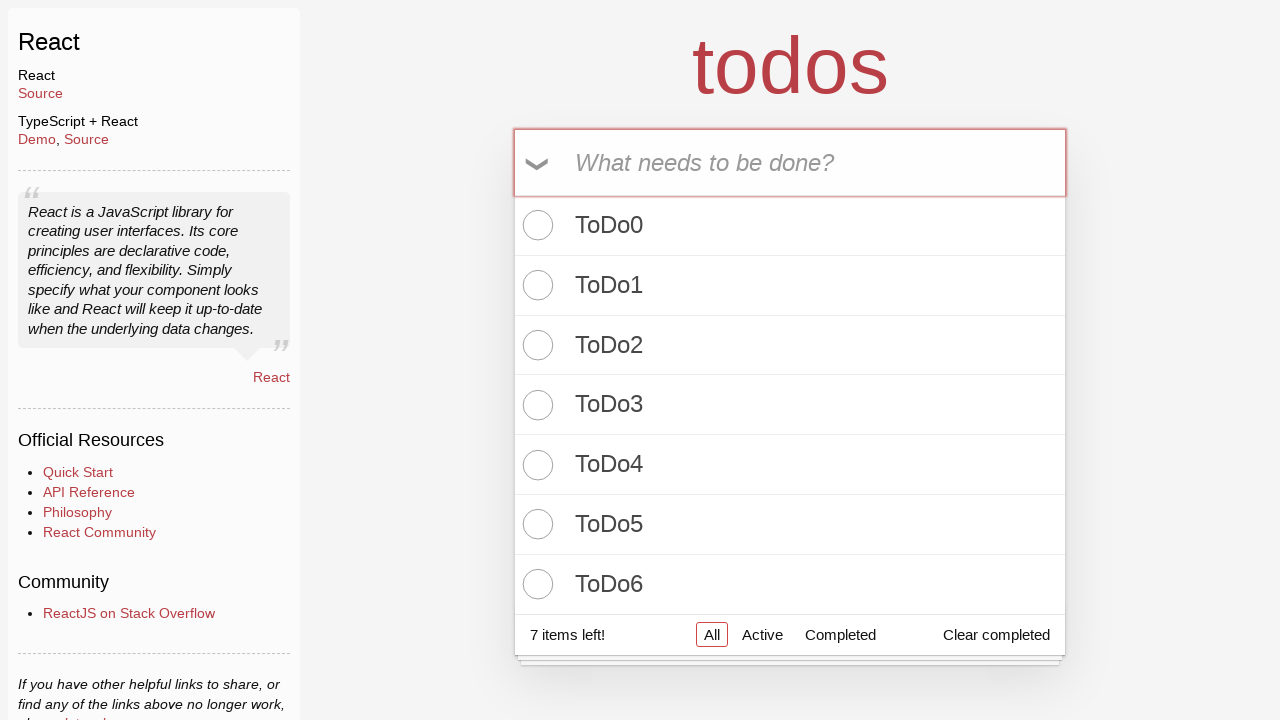

Filled new todo input with 'ToDo7' on input.new-todo
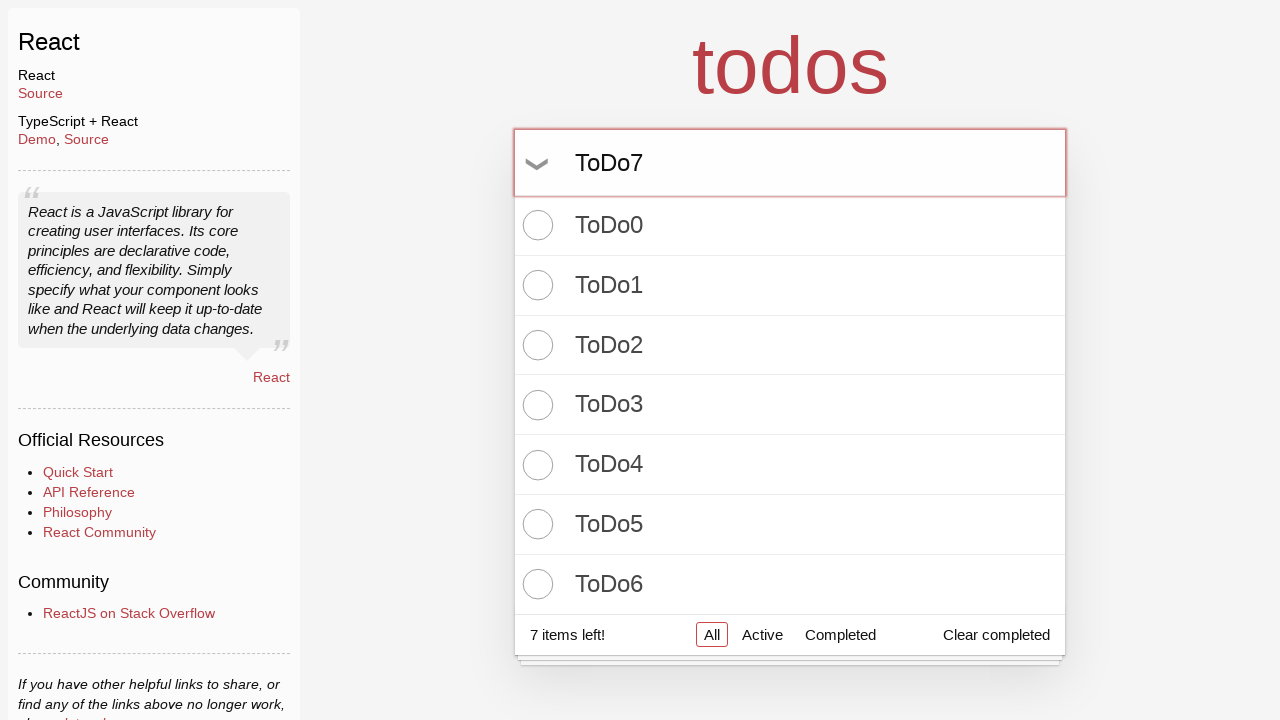

Pressed Enter to create 'ToDo7' on input.new-todo
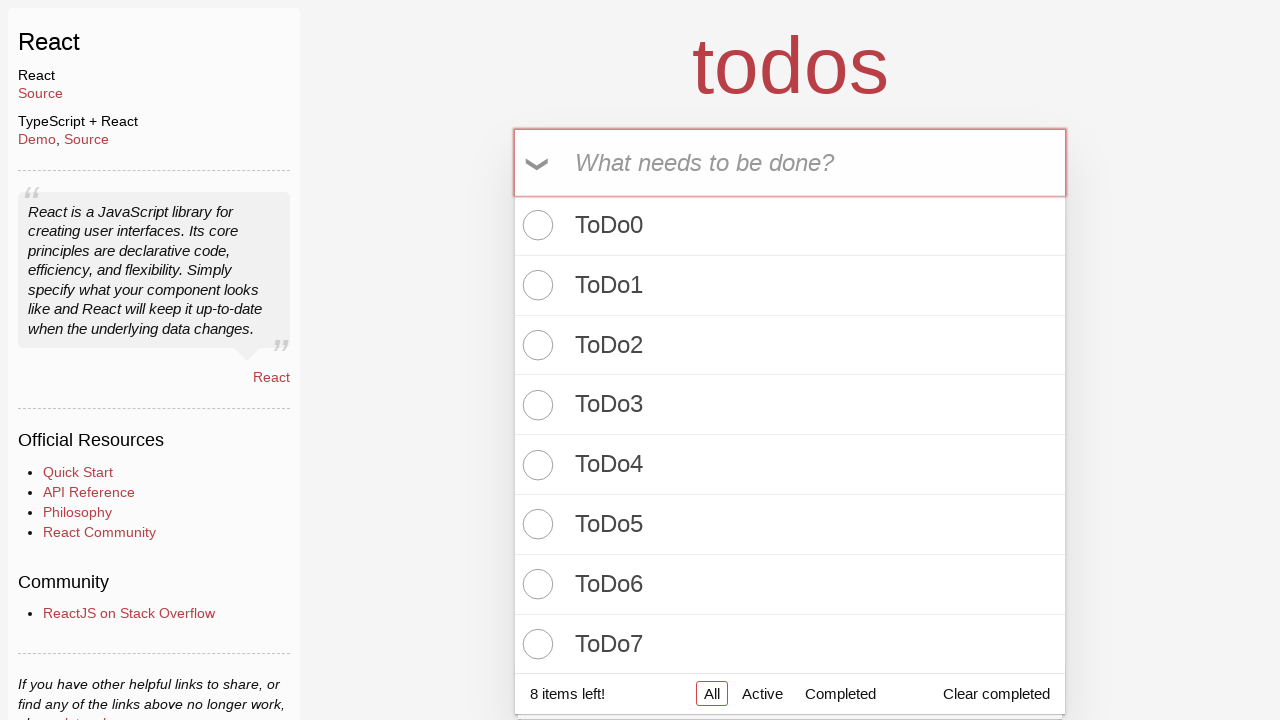

Filled new todo input with 'ToDo8' on input.new-todo
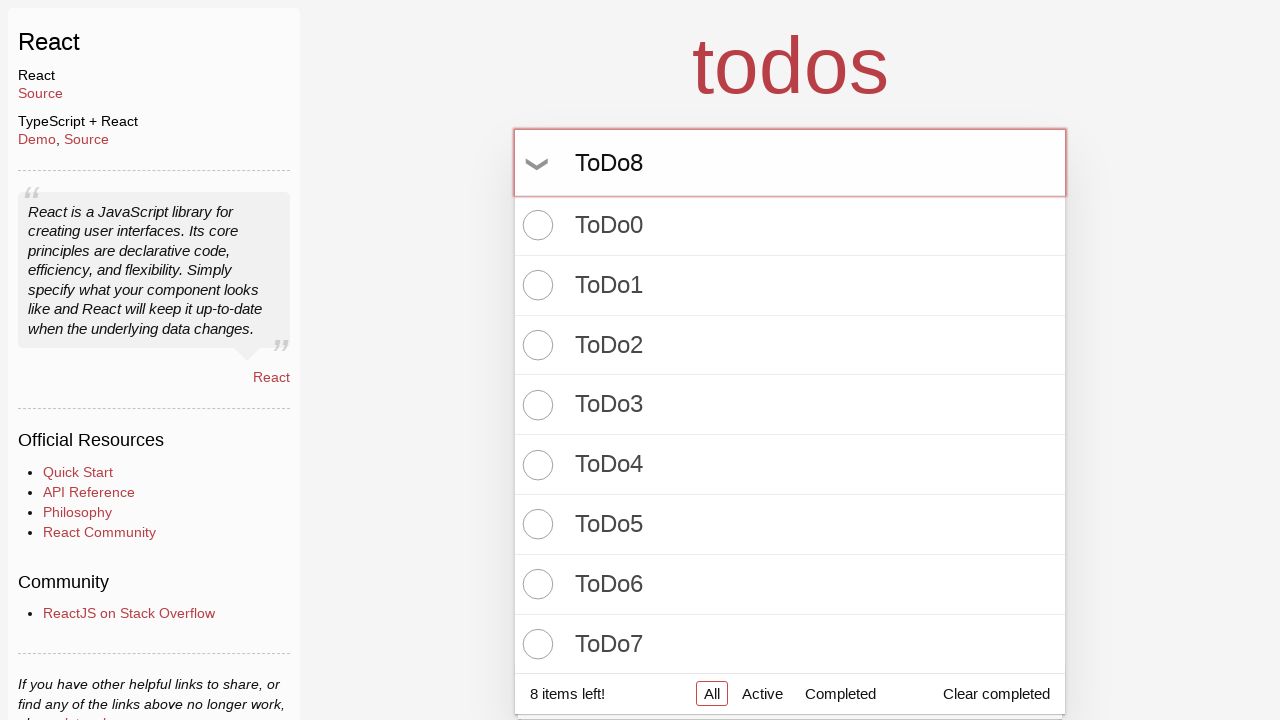

Pressed Enter to create 'ToDo8' on input.new-todo
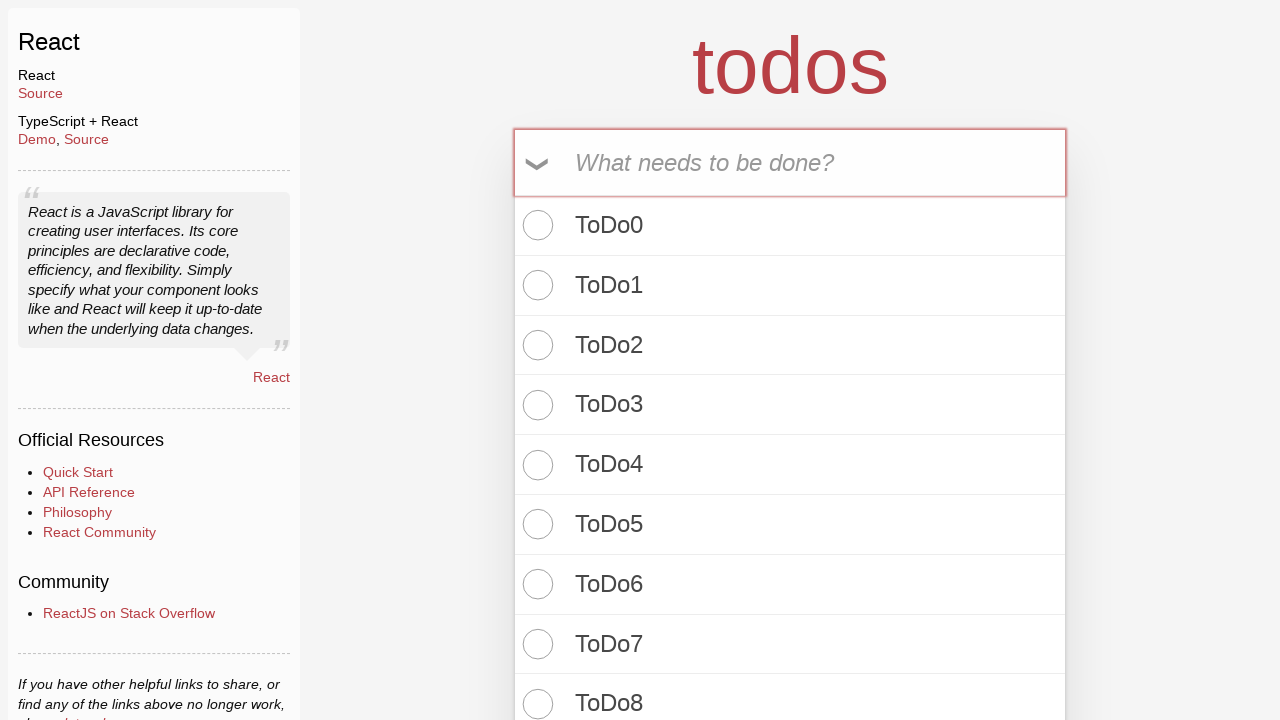

Filled new todo input with 'ToDo9' on input.new-todo
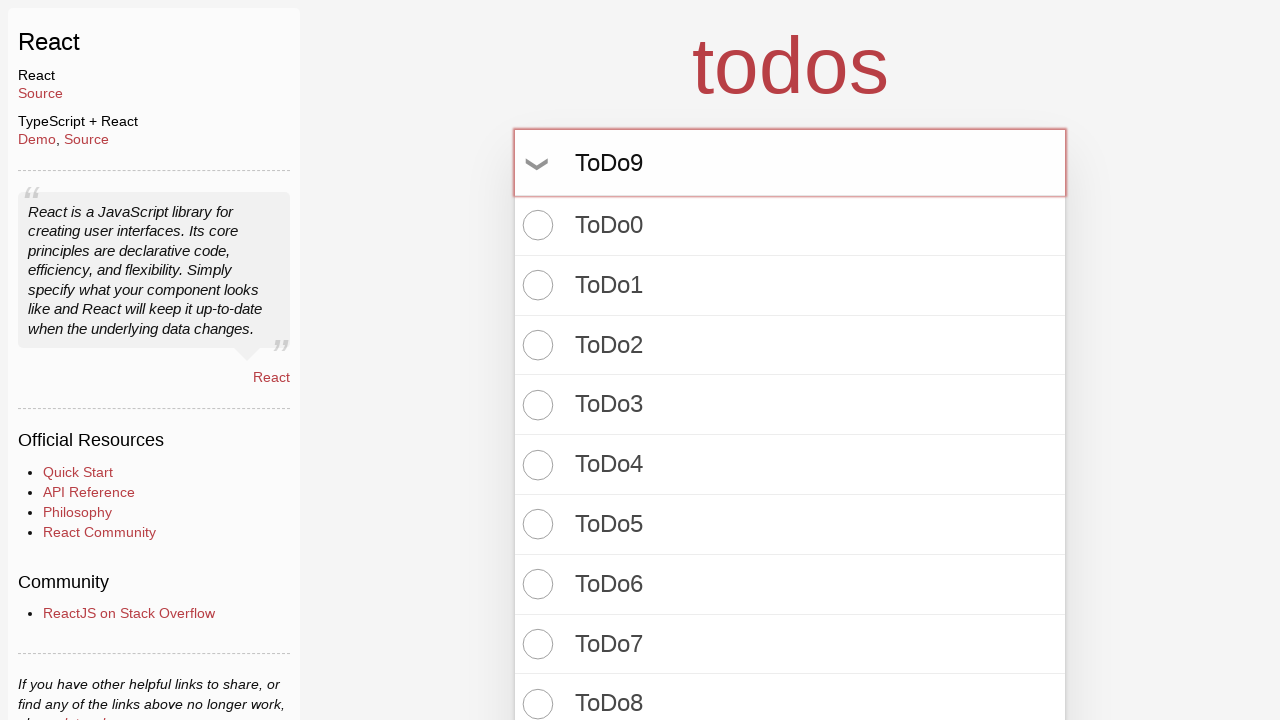

Pressed Enter to create 'ToDo9' on input.new-todo
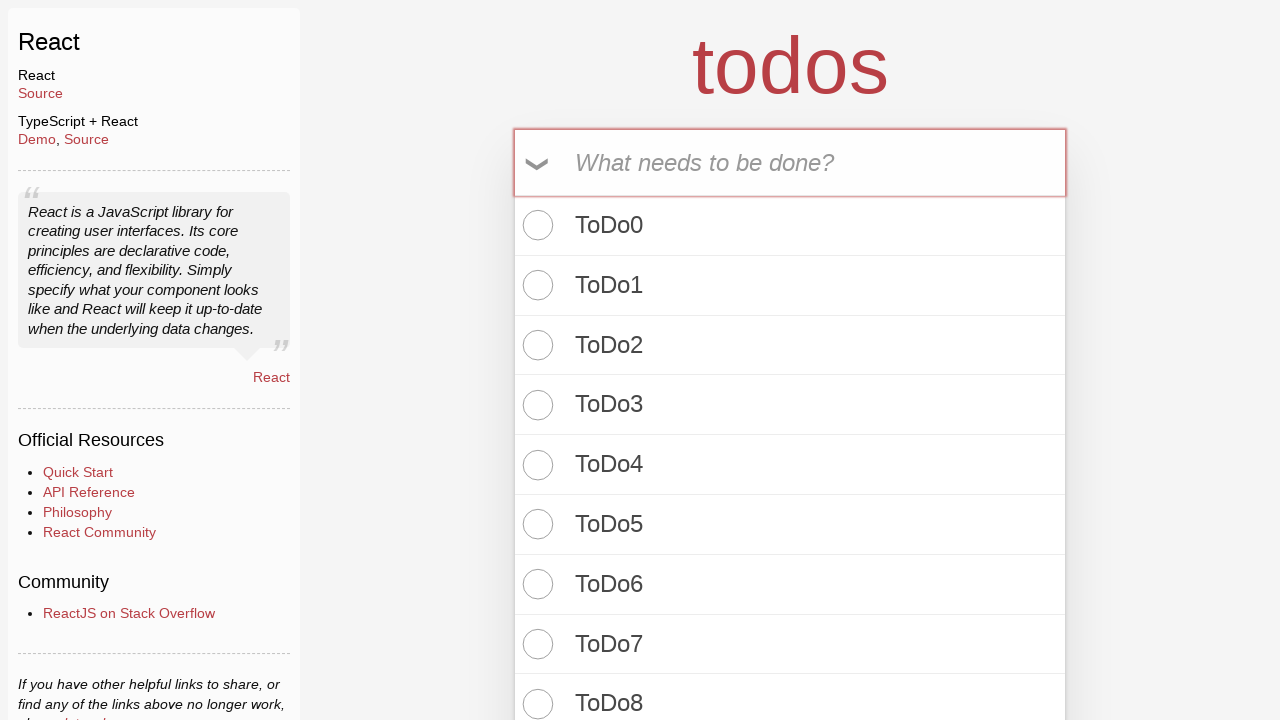

Waited for todo count element to be visible
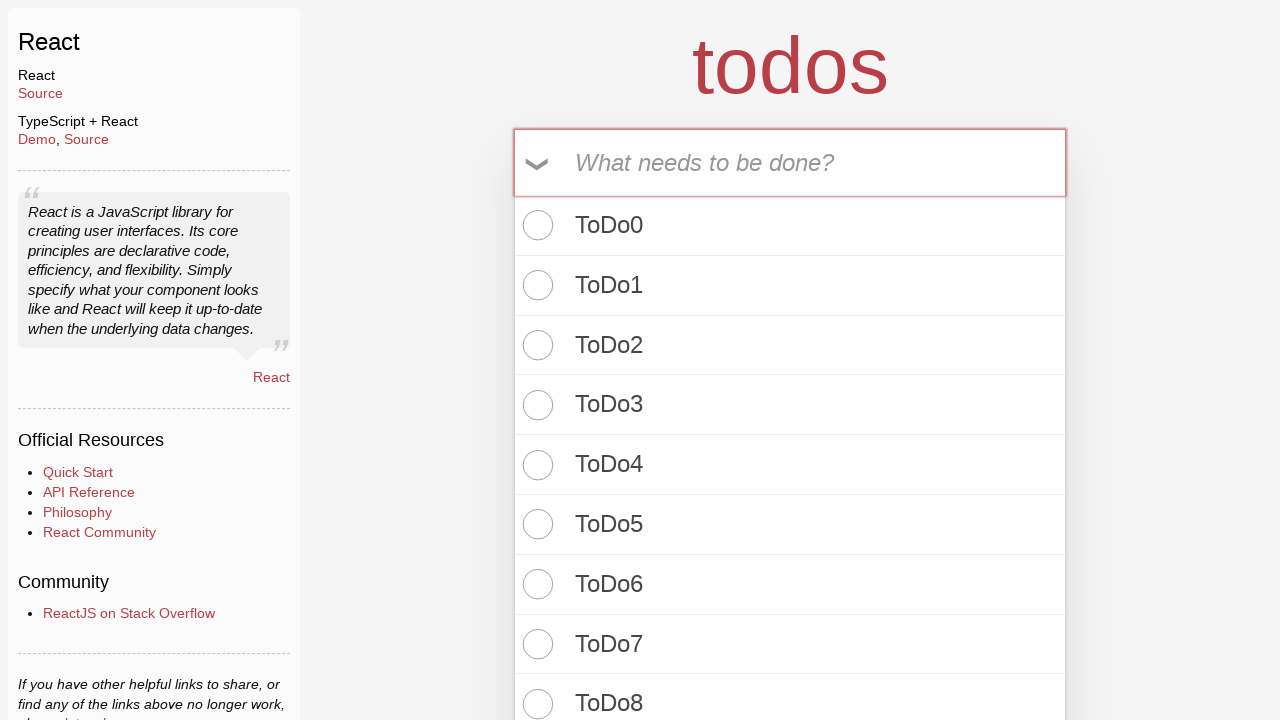

Verified that todo count shows '10 items left!'
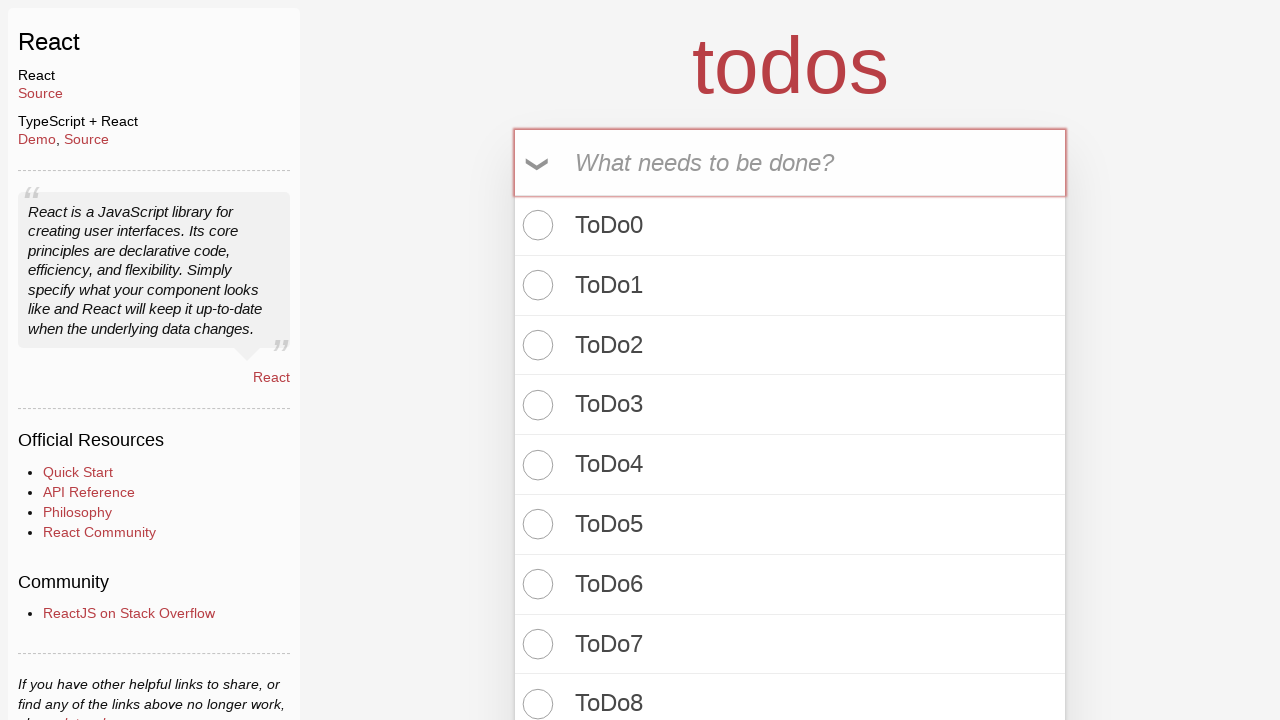

Verified that todo list contains exactly 10 items
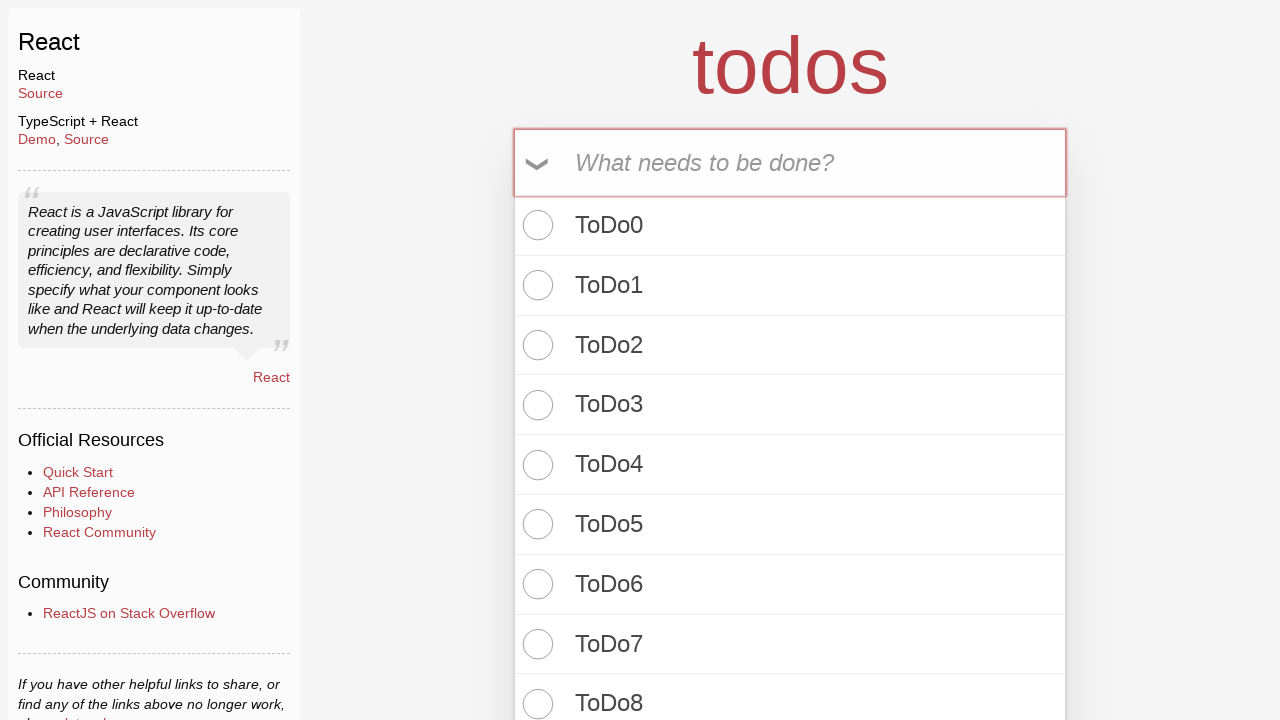

Toggled 'ToDo0' as completed at (535, 225) on //label[contains(text(), 'ToDo0')]/../input[@class='toggle']
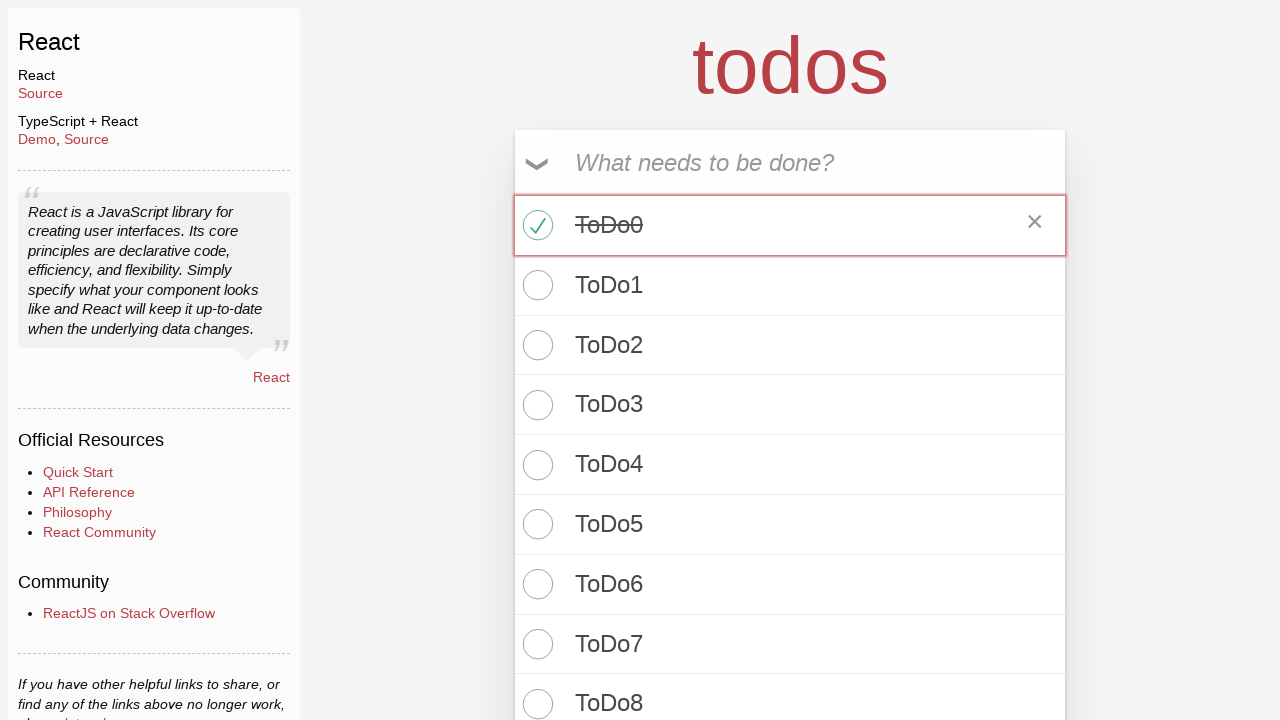

Toggled 'ToDo1' as completed at (535, 285) on //label[contains(text(), 'ToDo1')]/../input[@class='toggle']
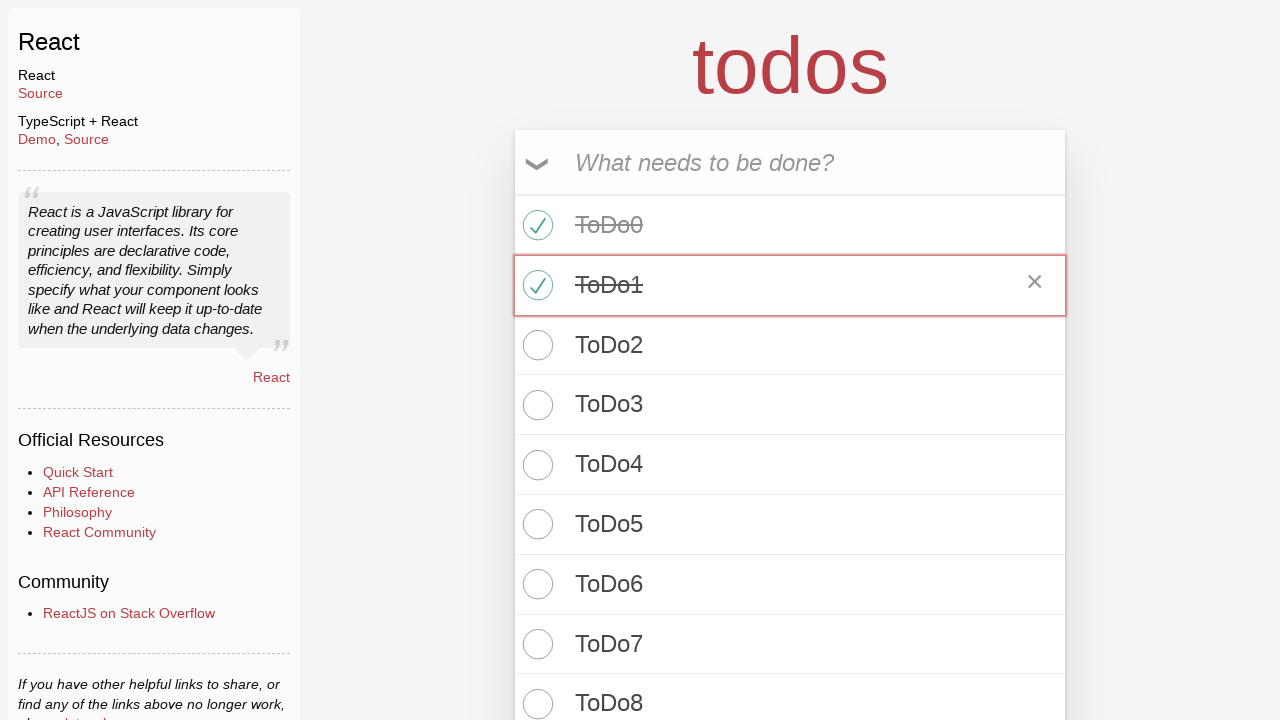

Toggled 'ToDo2' as completed at (535, 345) on //label[contains(text(), 'ToDo2')]/../input[@class='toggle']
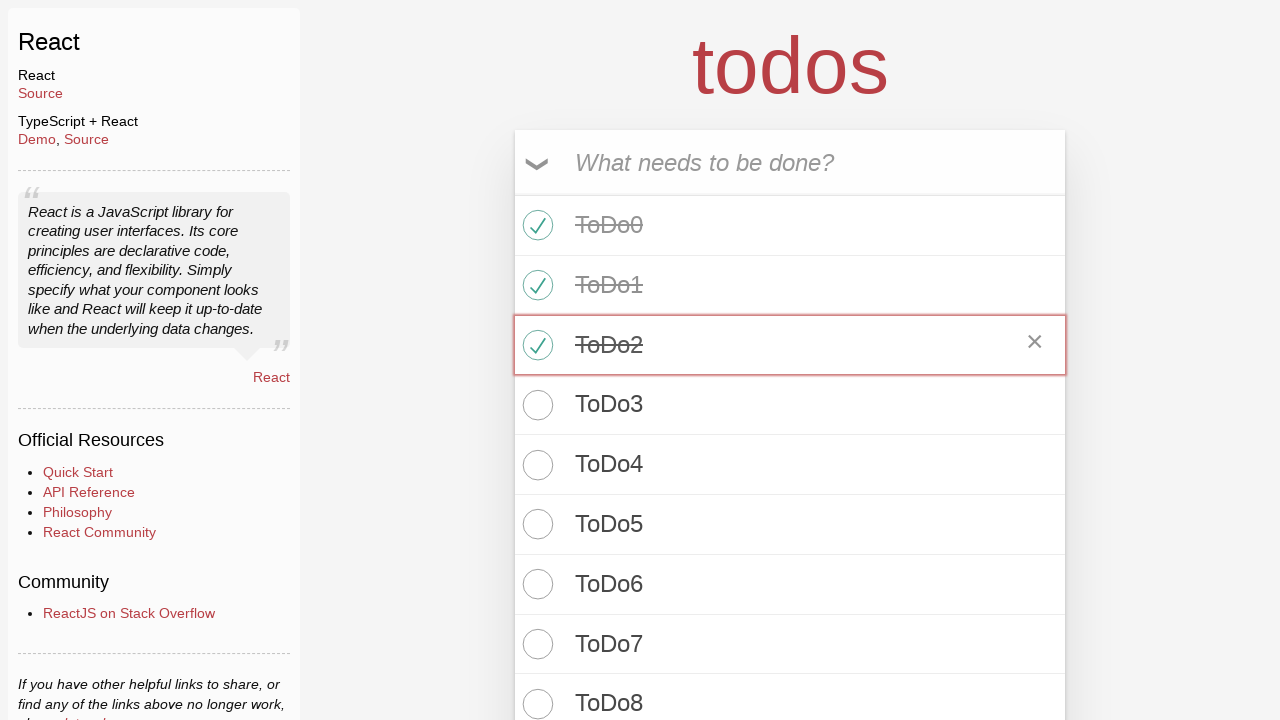

Toggled 'ToDo3' as completed at (535, 405) on //label[contains(text(), 'ToDo3')]/../input[@class='toggle']
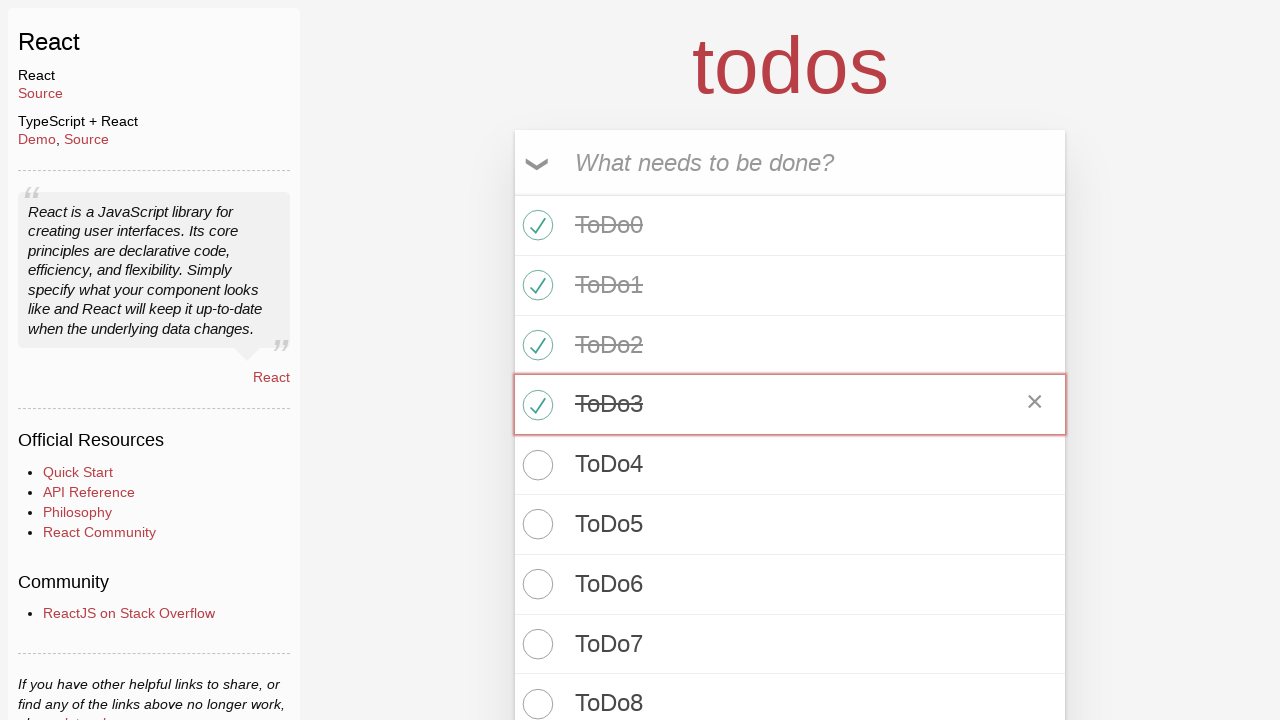

Toggled 'ToDo4' as completed at (535, 465) on //label[contains(text(), 'ToDo4')]/../input[@class='toggle']
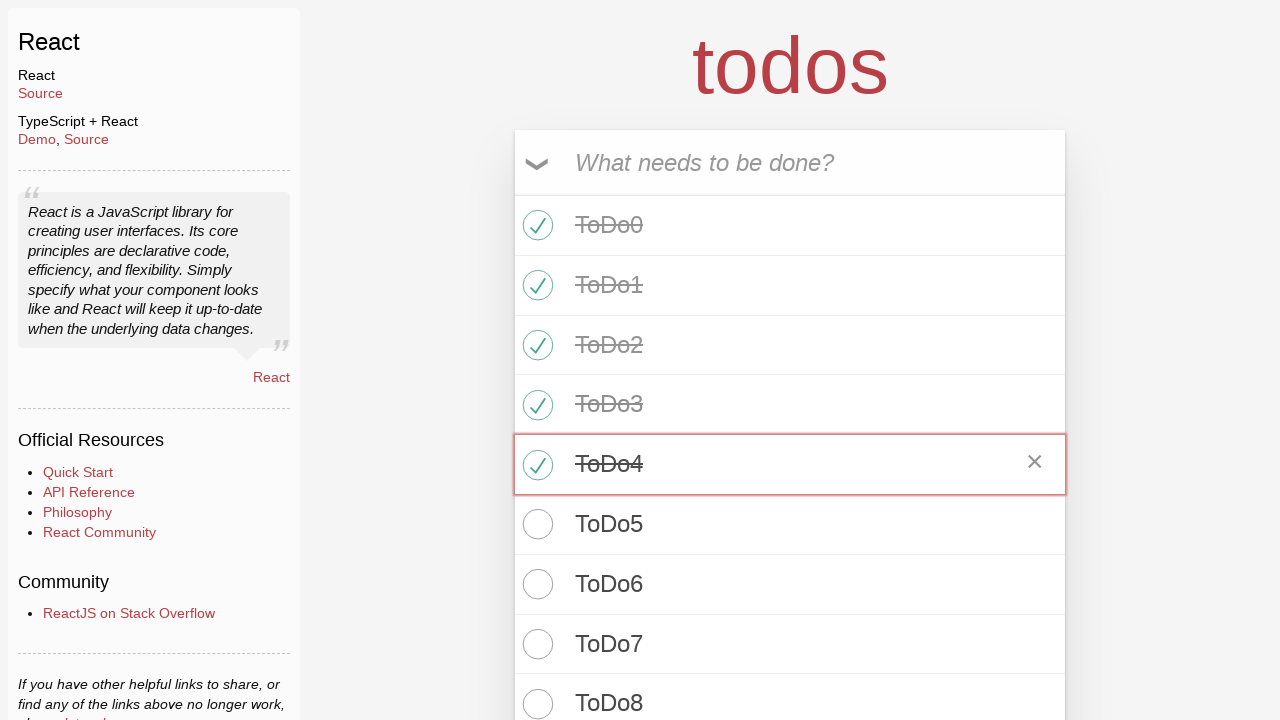

Verified that todo count shows '5 items left!' after completing 5 items
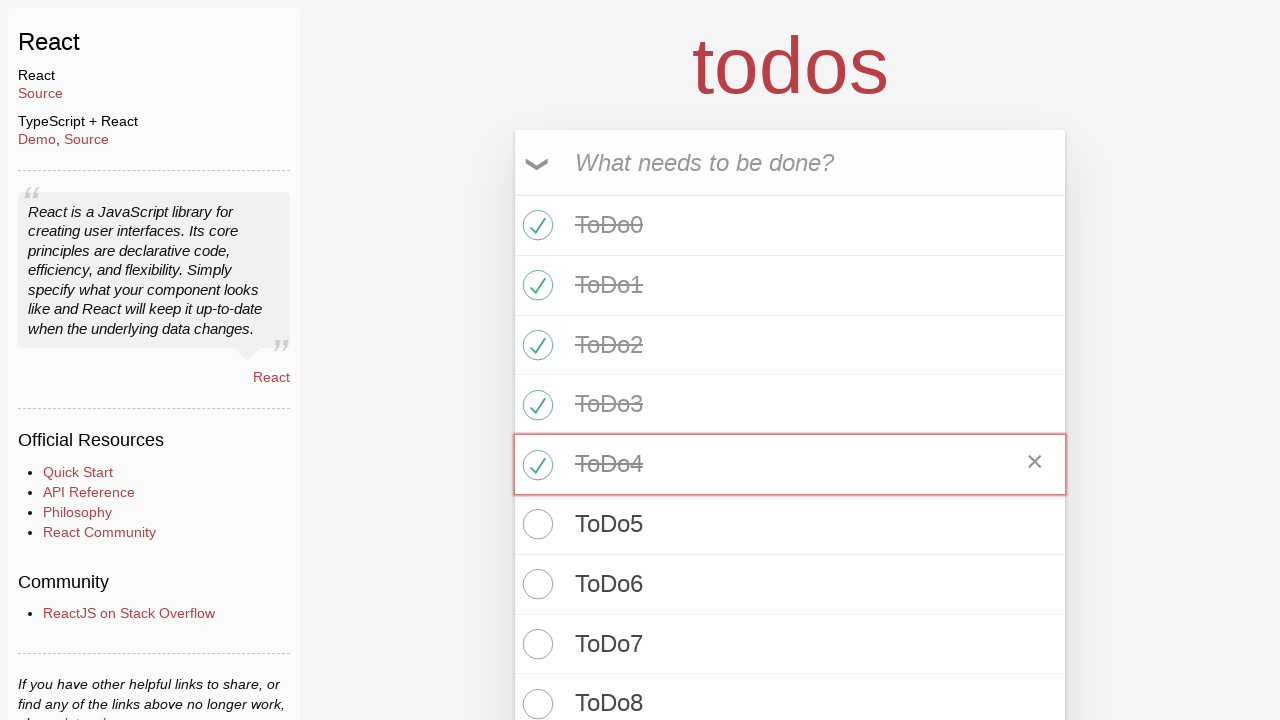

Verified that todo list still contains all 10 items (5 completed, 5 active)
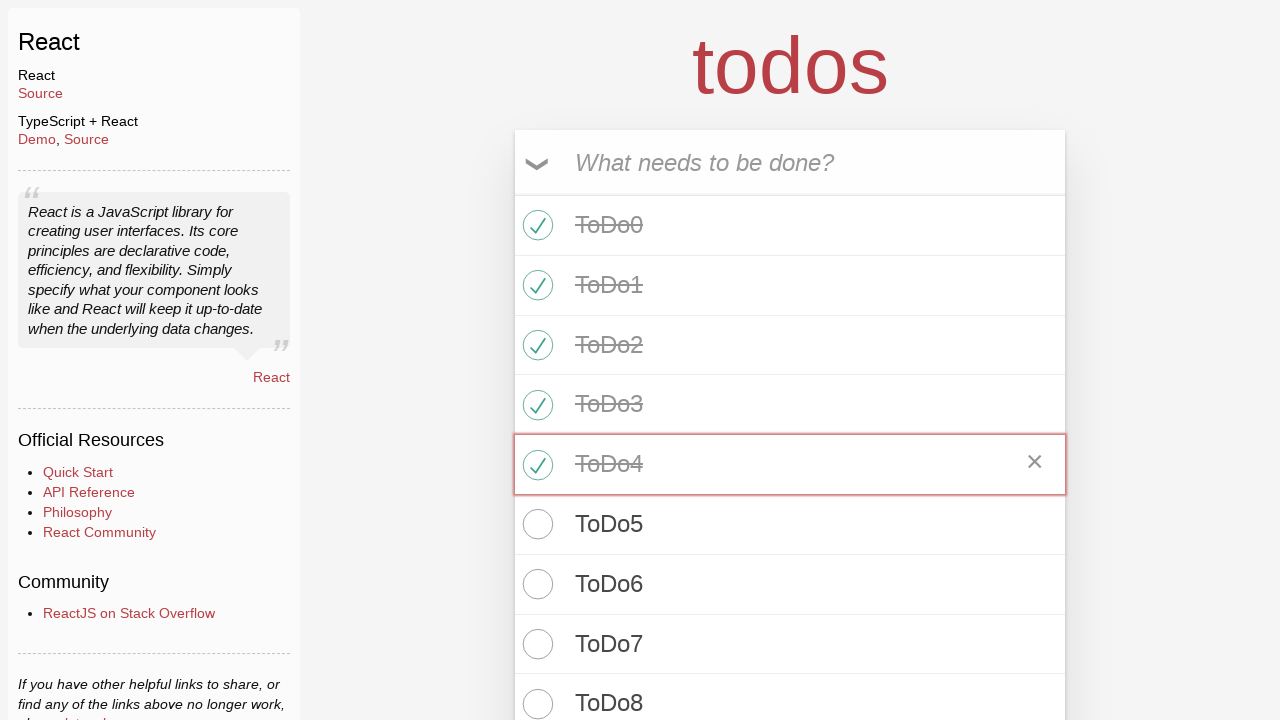

Clicked 'Clear completed' button to remove completed todos at (996, 568) on button.clear-completed
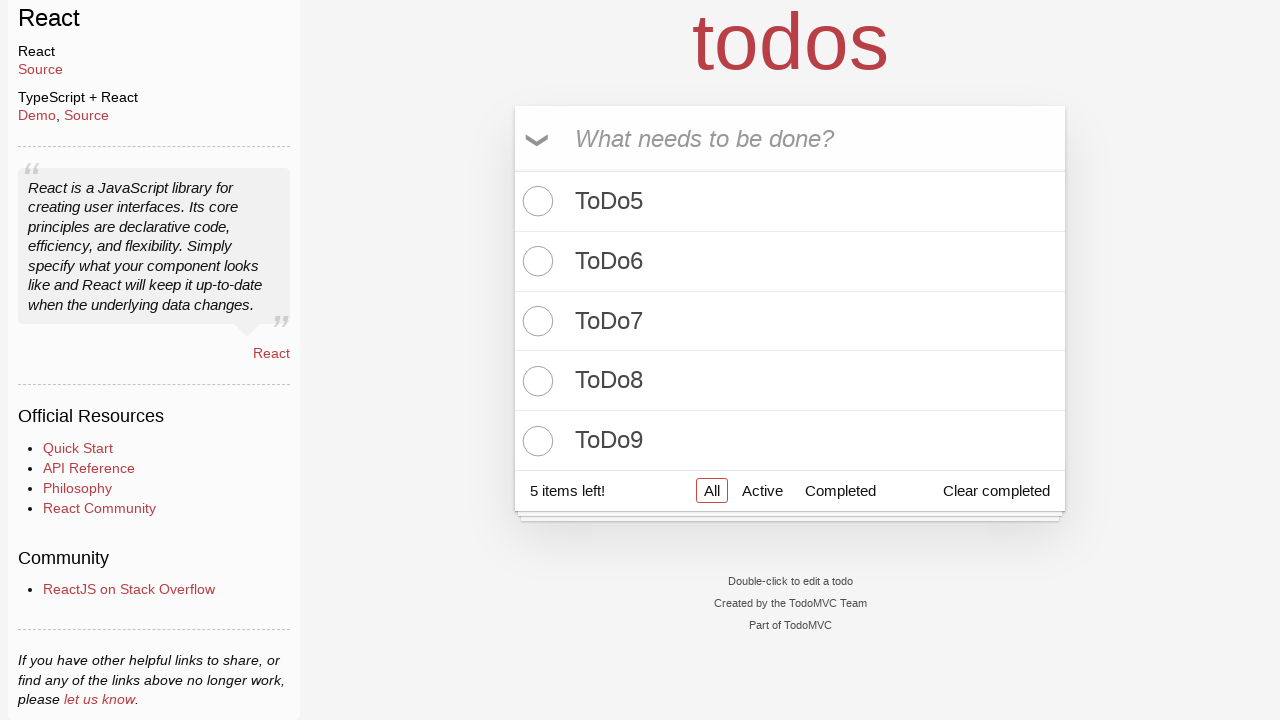

Verified that todo count still shows '5 items left!' after clearing completed
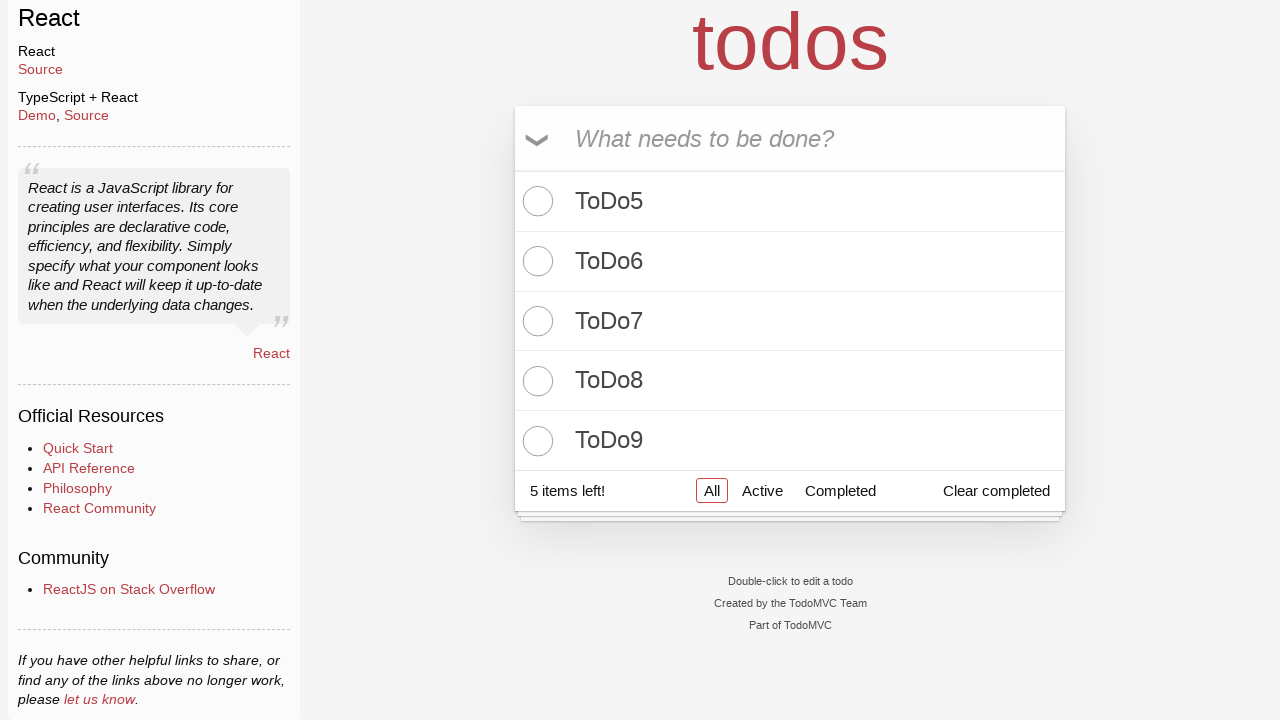

Verified that todo list now contains only 5 items (completed todos removed)
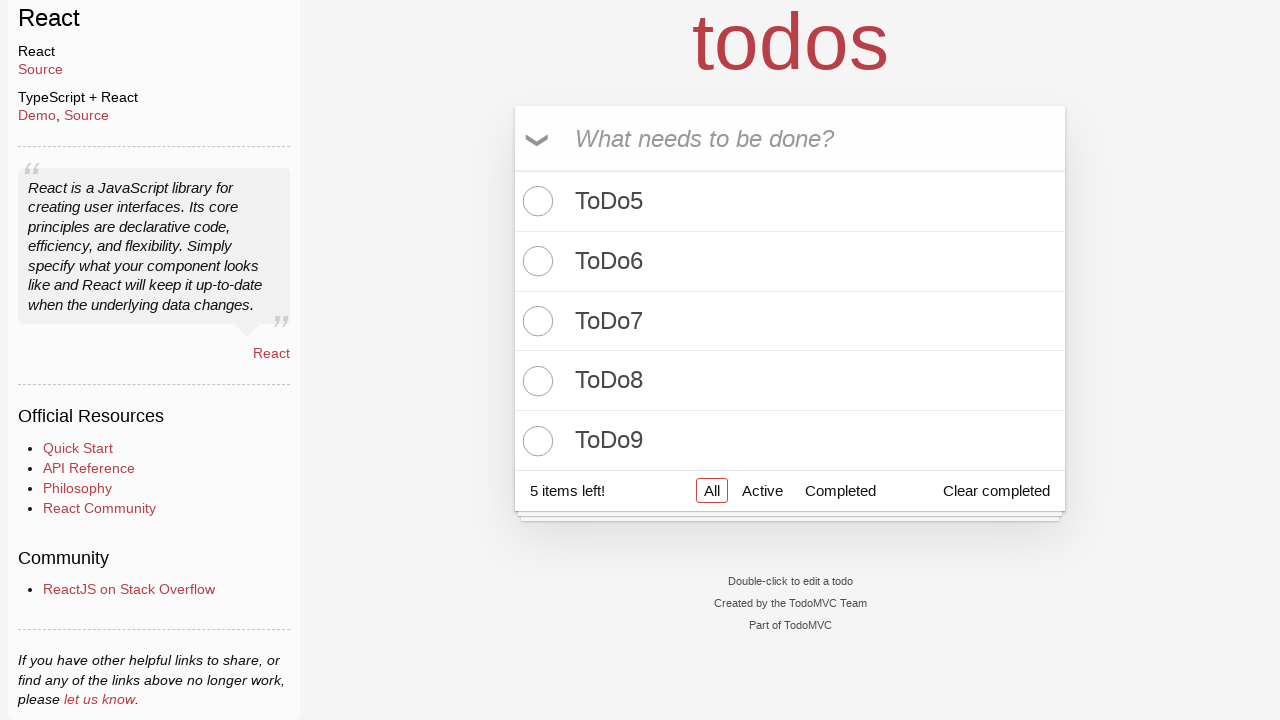

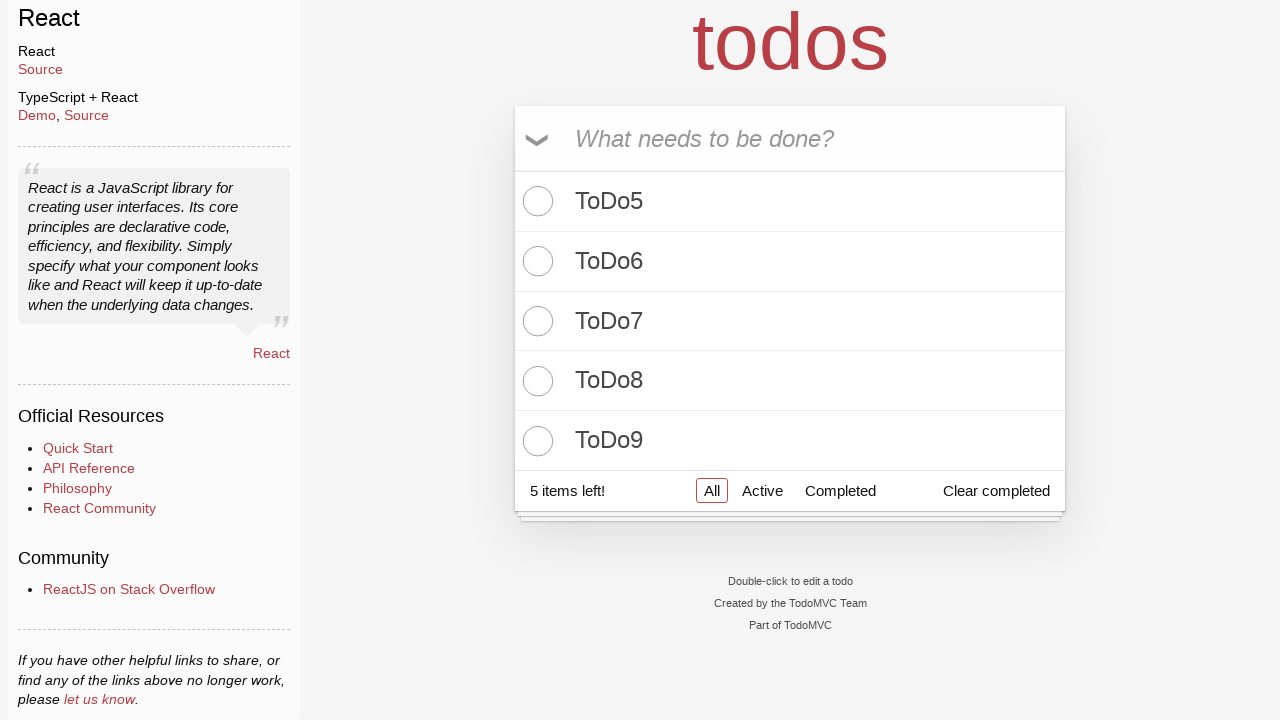